Tests increasing and decreasing the number input value using increment/decrement buttons through multiple iterations

Starting URL: https://test-with-me-app.vercel.app/learning/web-elements/elements/input

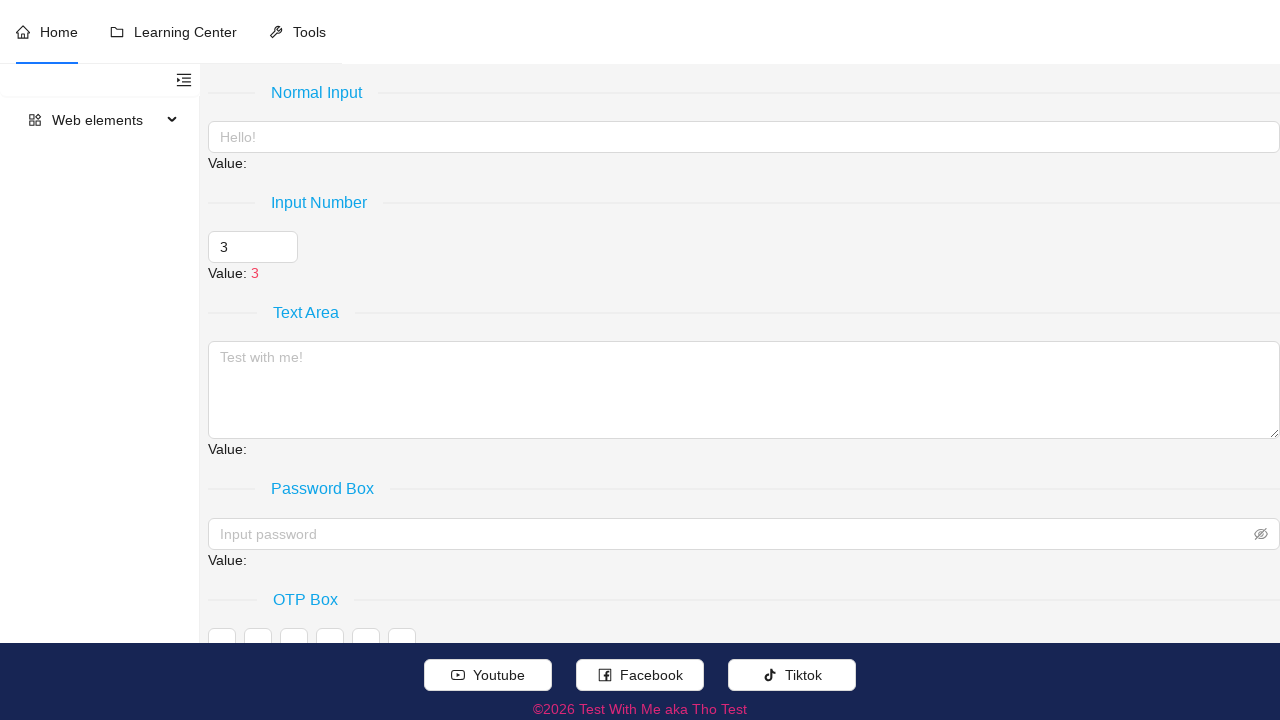

Located the input number field
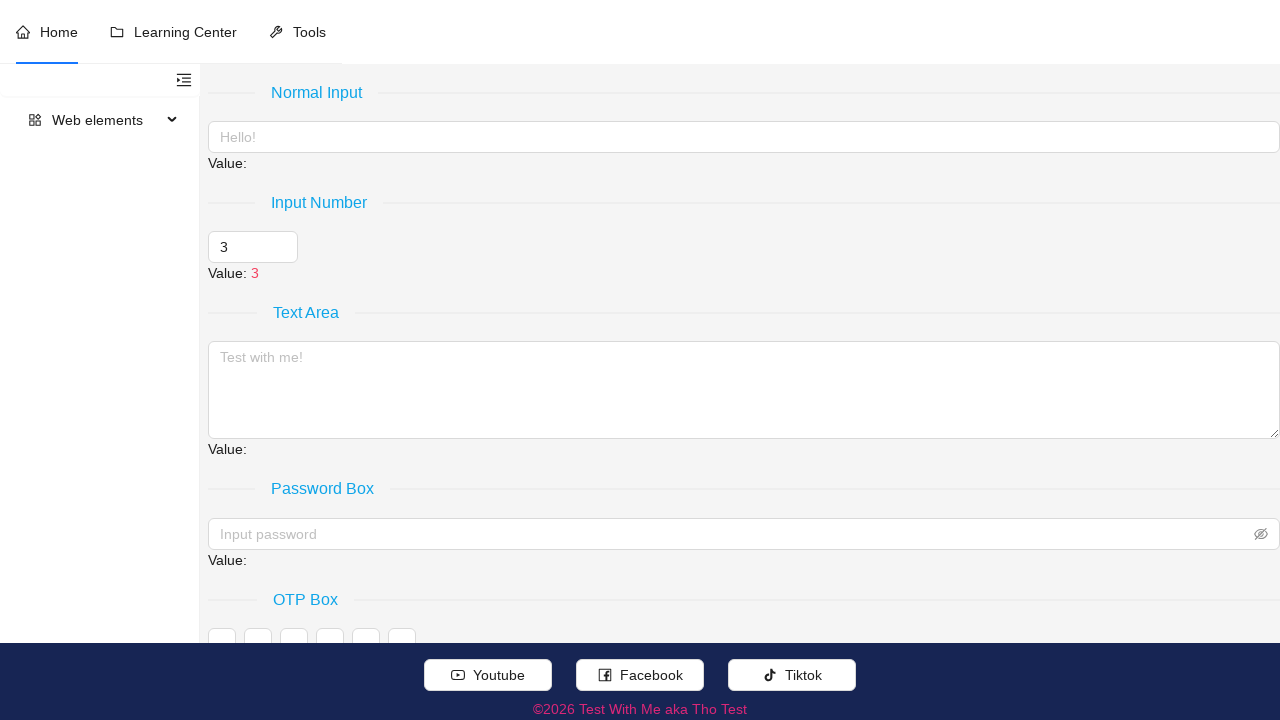

Located the increase value button
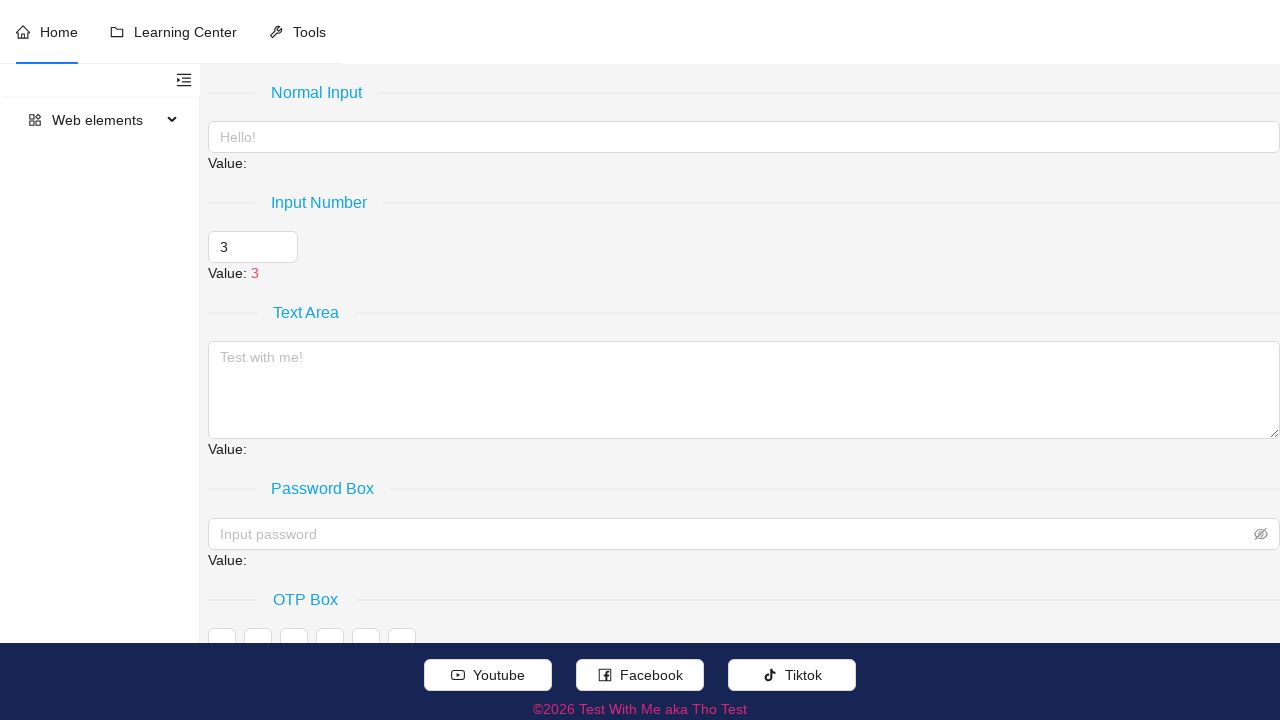

Located the decrease value button
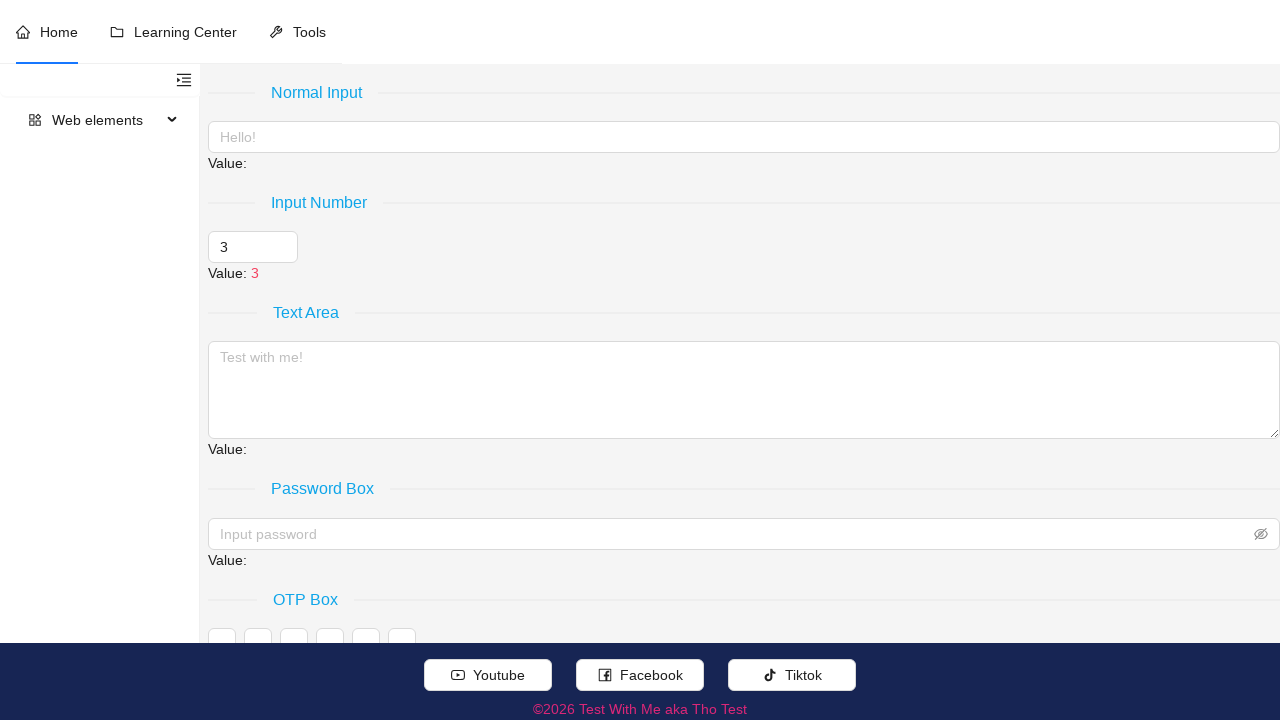

Clicked input number field (iteration 1/5 for increase) at (253, 247) on xpath=//div[@role = 'separator' and normalize-space(.//text()) = 'Input Number']
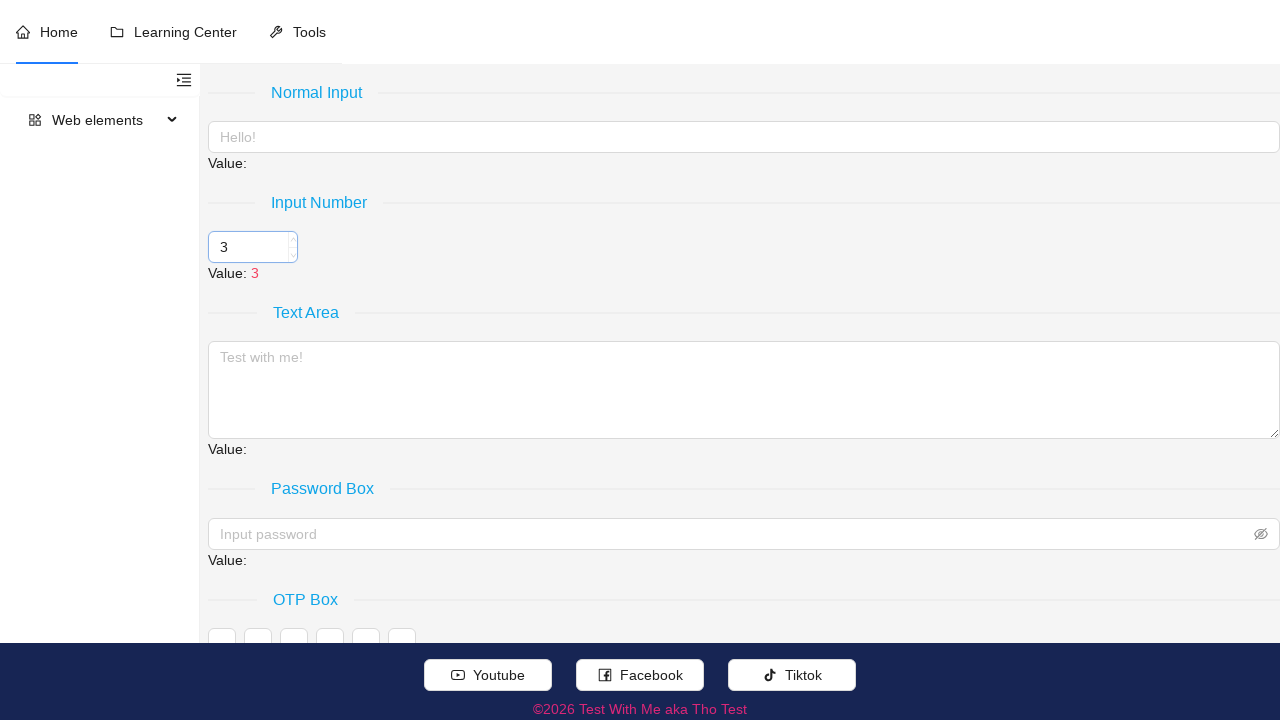

Hovered over increase value button (iteration 1/5) at (286, 240) on xpath=//span[@aria-label = 'Increase Value']
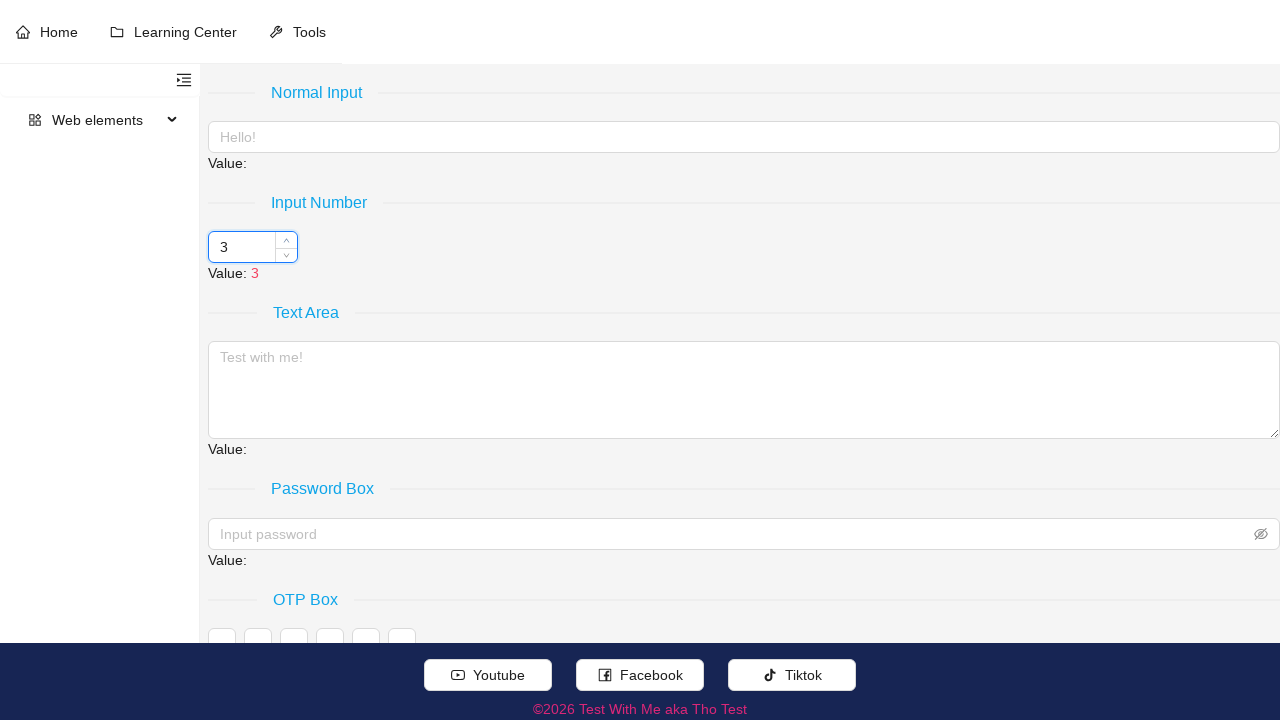

Clicked increase value button (iteration 1/5) at (286, 241) on xpath=//span[@aria-label = 'Increase Value']
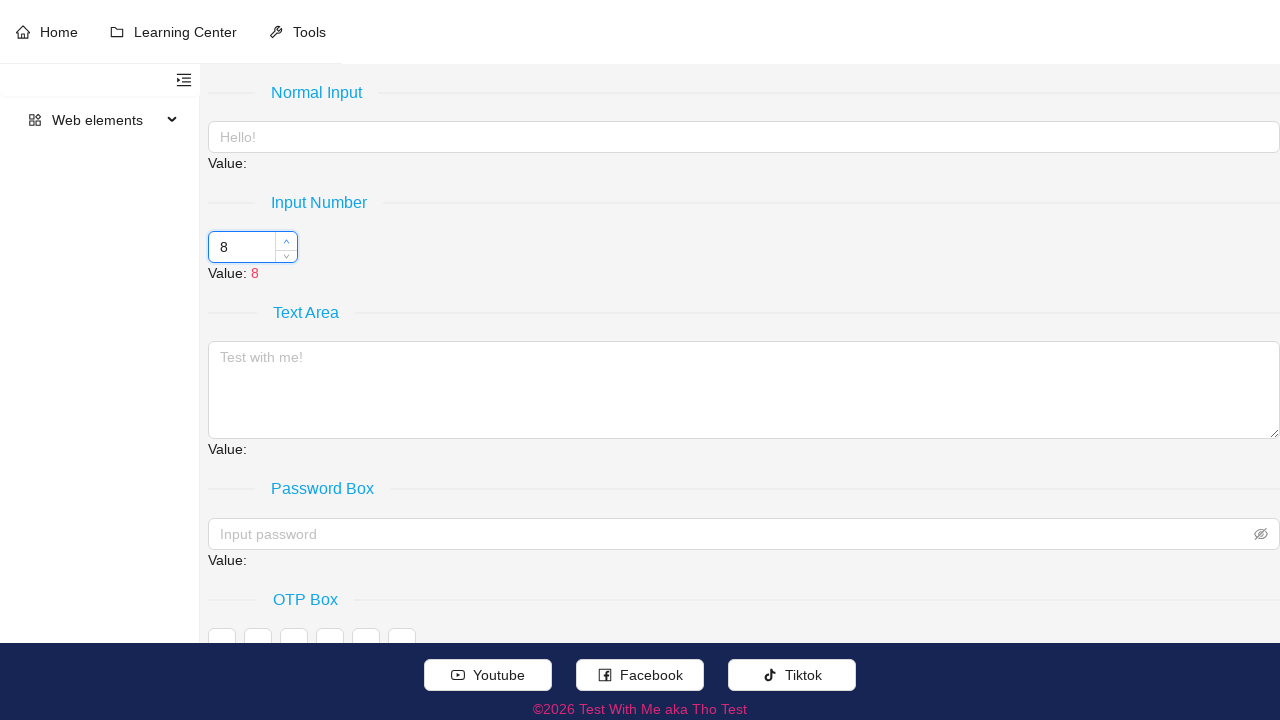

Clicked input number field (iteration 2/5 for increase) at (253, 247) on xpath=//div[@role = 'separator' and normalize-space(.//text()) = 'Input Number']
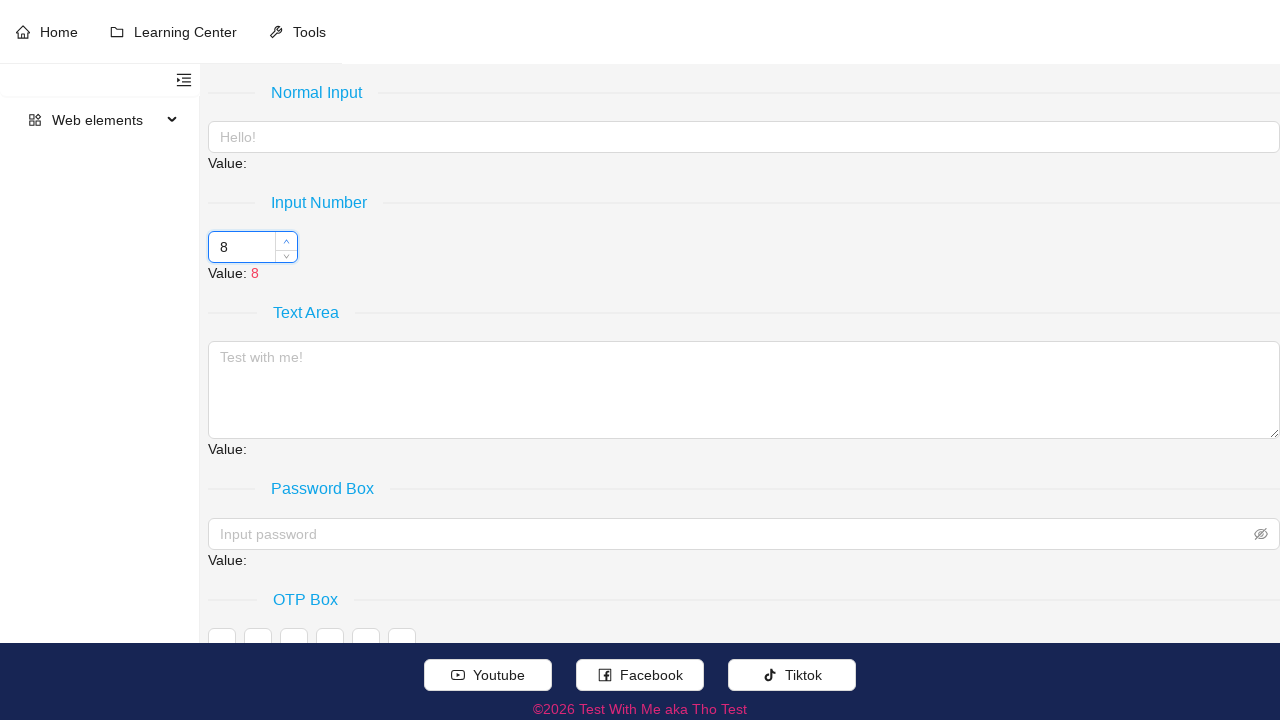

Hovered over increase value button (iteration 2/5) at (286, 240) on xpath=//span[@aria-label = 'Increase Value']
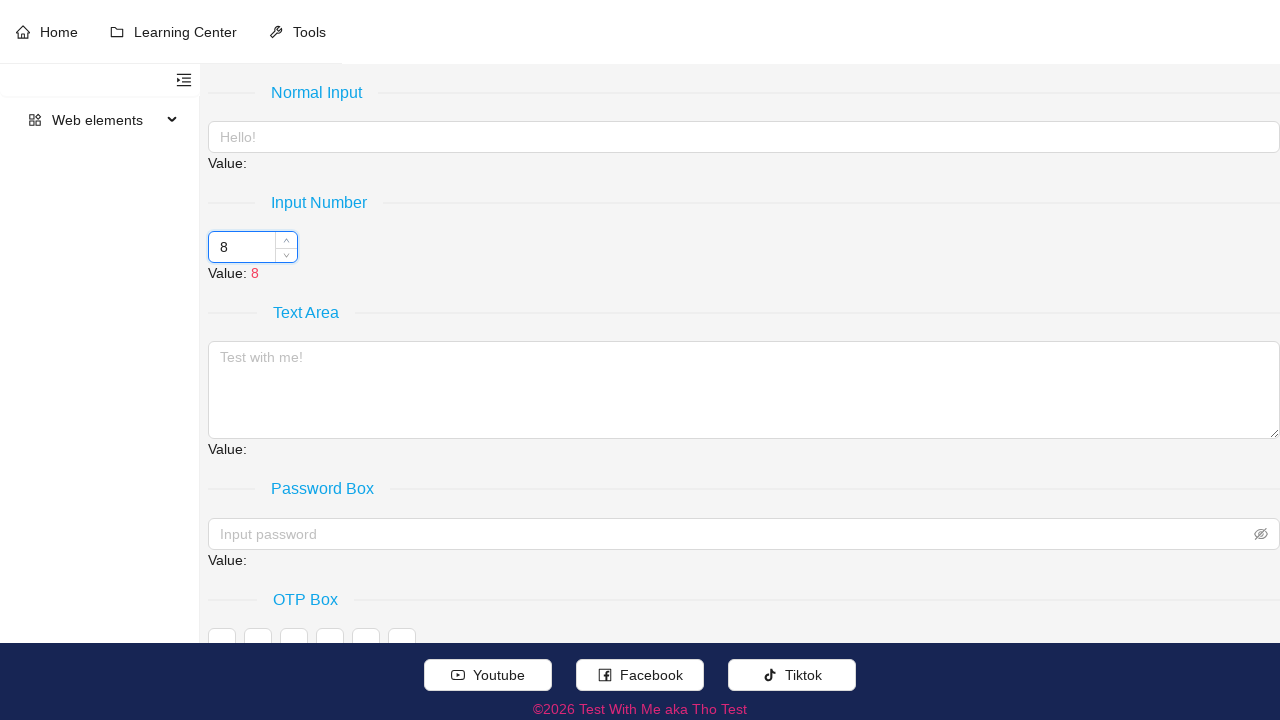

Clicked increase value button (iteration 2/5) at (286, 241) on xpath=//span[@aria-label = 'Increase Value']
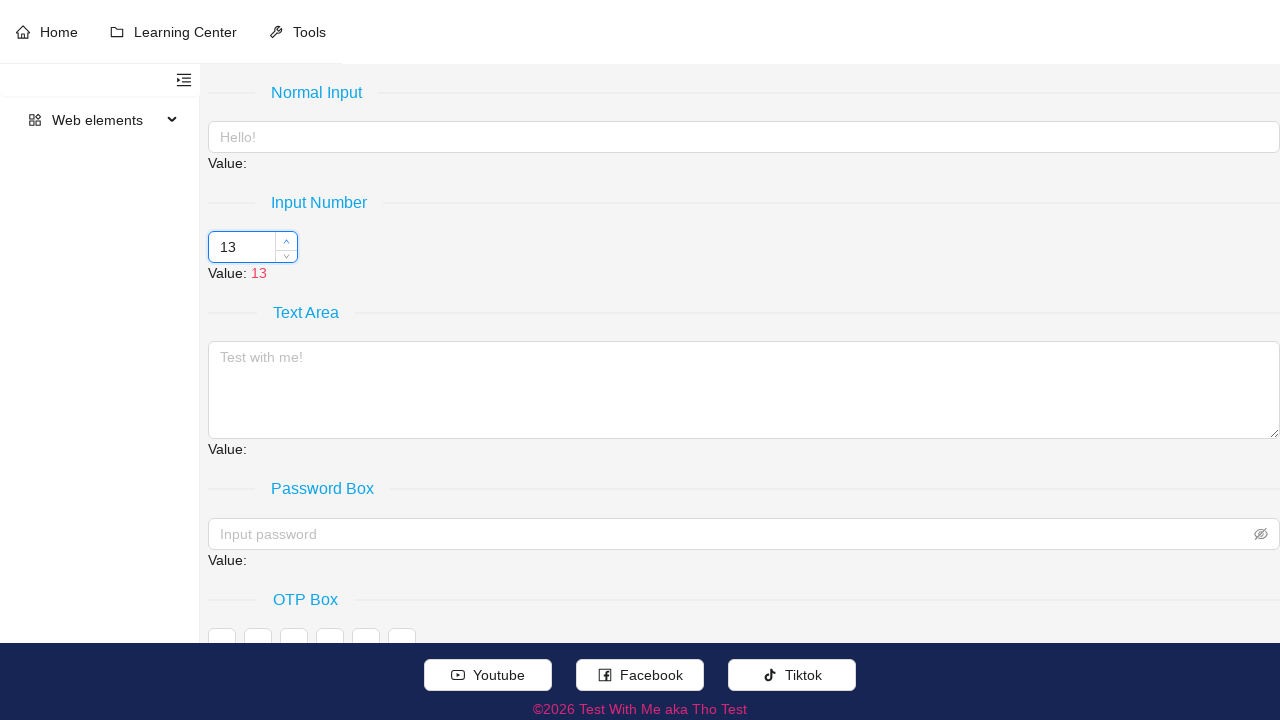

Clicked input number field (iteration 3/5 for increase) at (253, 247) on xpath=//div[@role = 'separator' and normalize-space(.//text()) = 'Input Number']
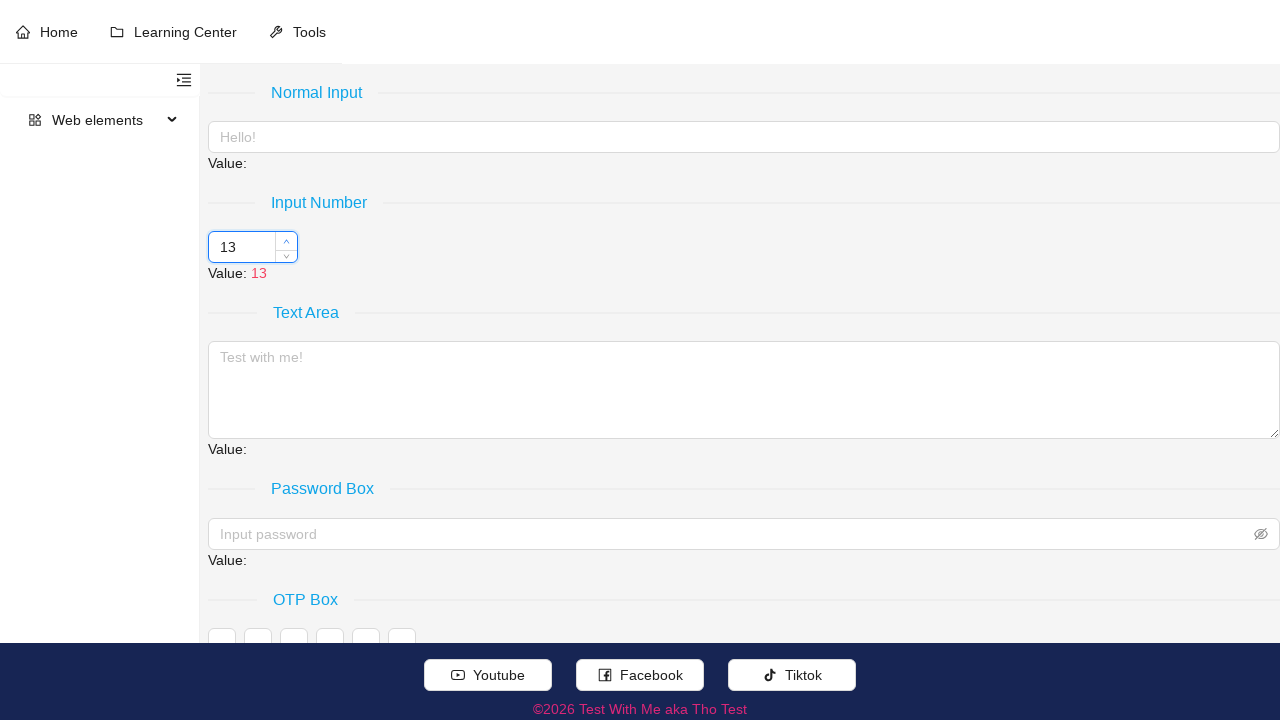

Hovered over increase value button (iteration 3/5) at (286, 240) on xpath=//span[@aria-label = 'Increase Value']
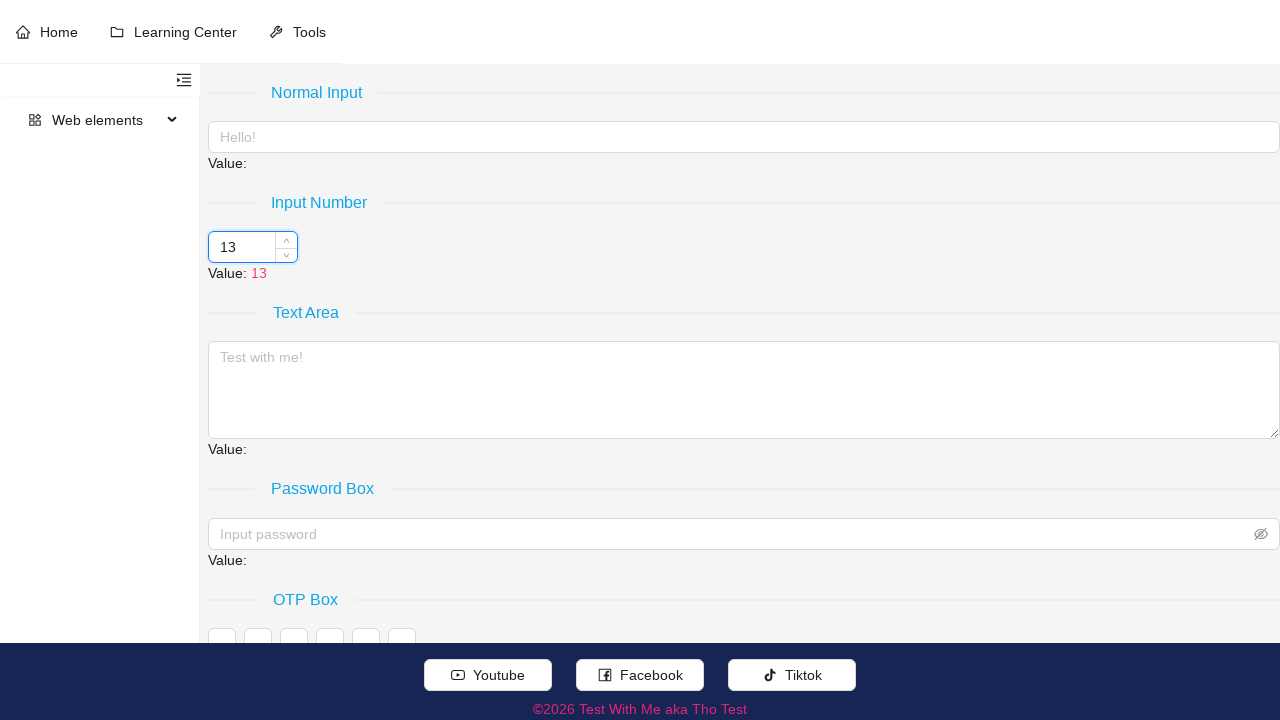

Clicked increase value button (iteration 3/5) at (286, 241) on xpath=//span[@aria-label = 'Increase Value']
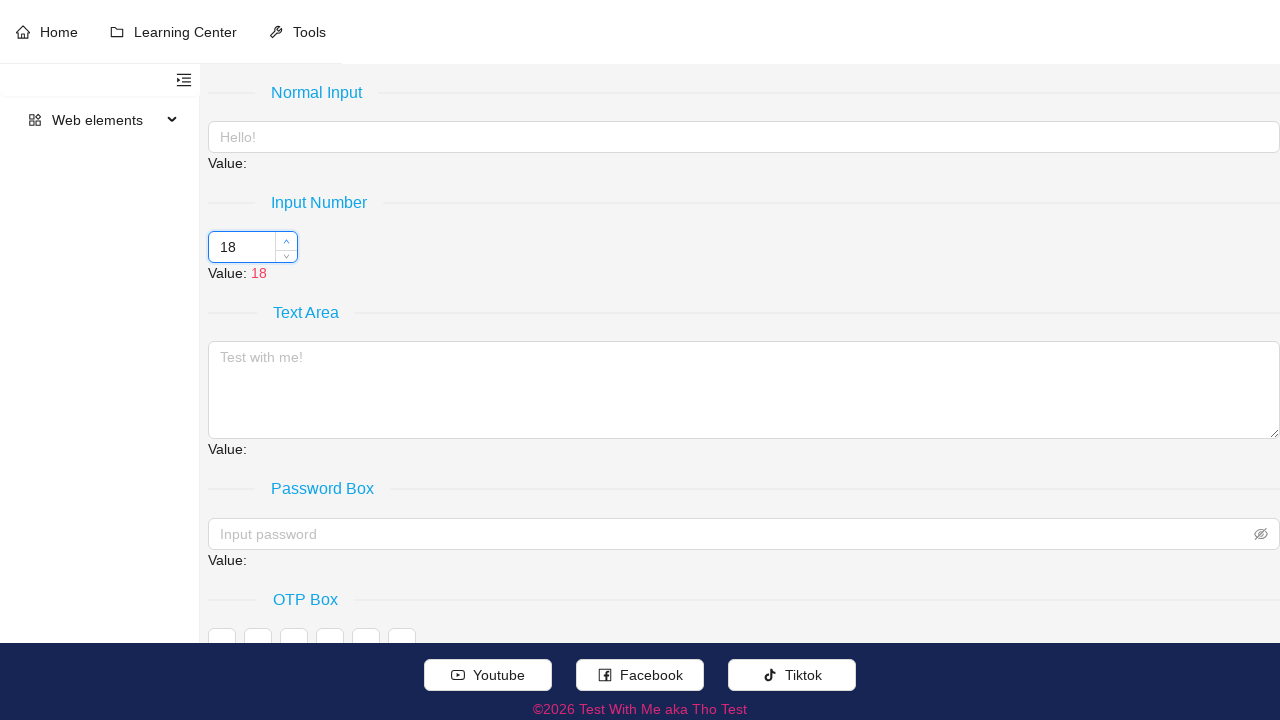

Clicked input number field (iteration 4/5 for increase) at (253, 247) on xpath=//div[@role = 'separator' and normalize-space(.//text()) = 'Input Number']
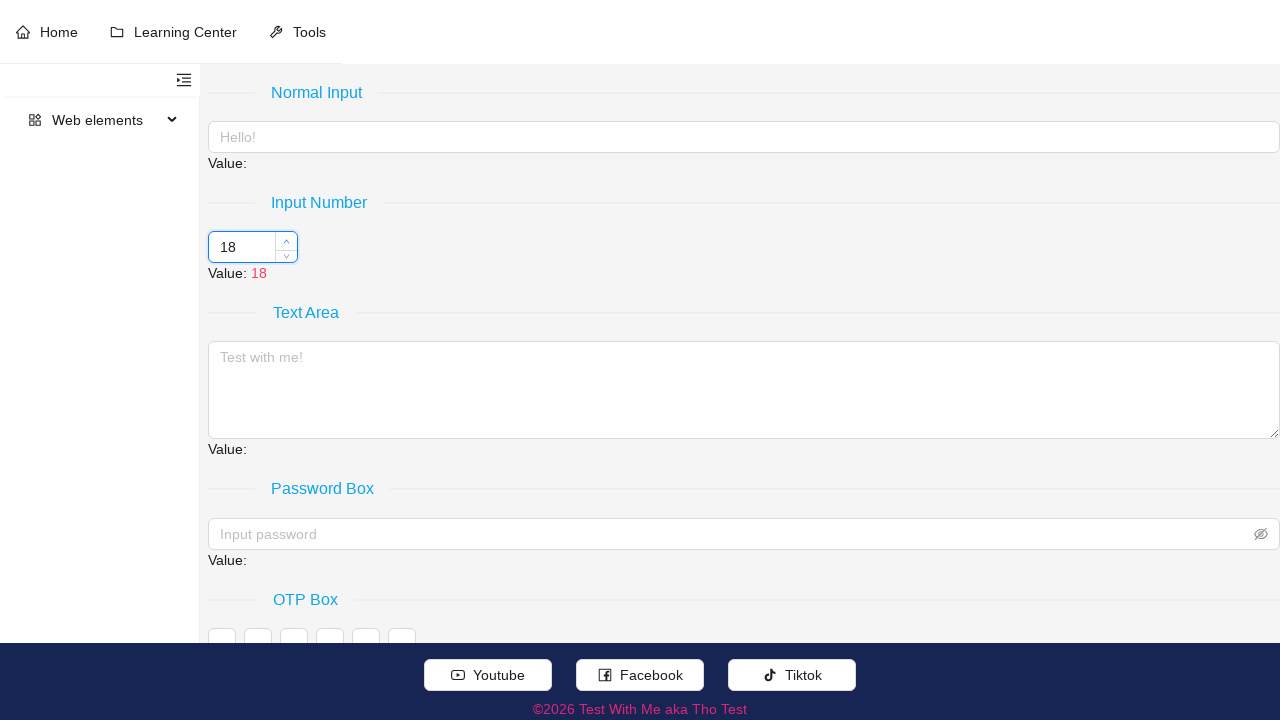

Hovered over increase value button (iteration 4/5) at (286, 240) on xpath=//span[@aria-label = 'Increase Value']
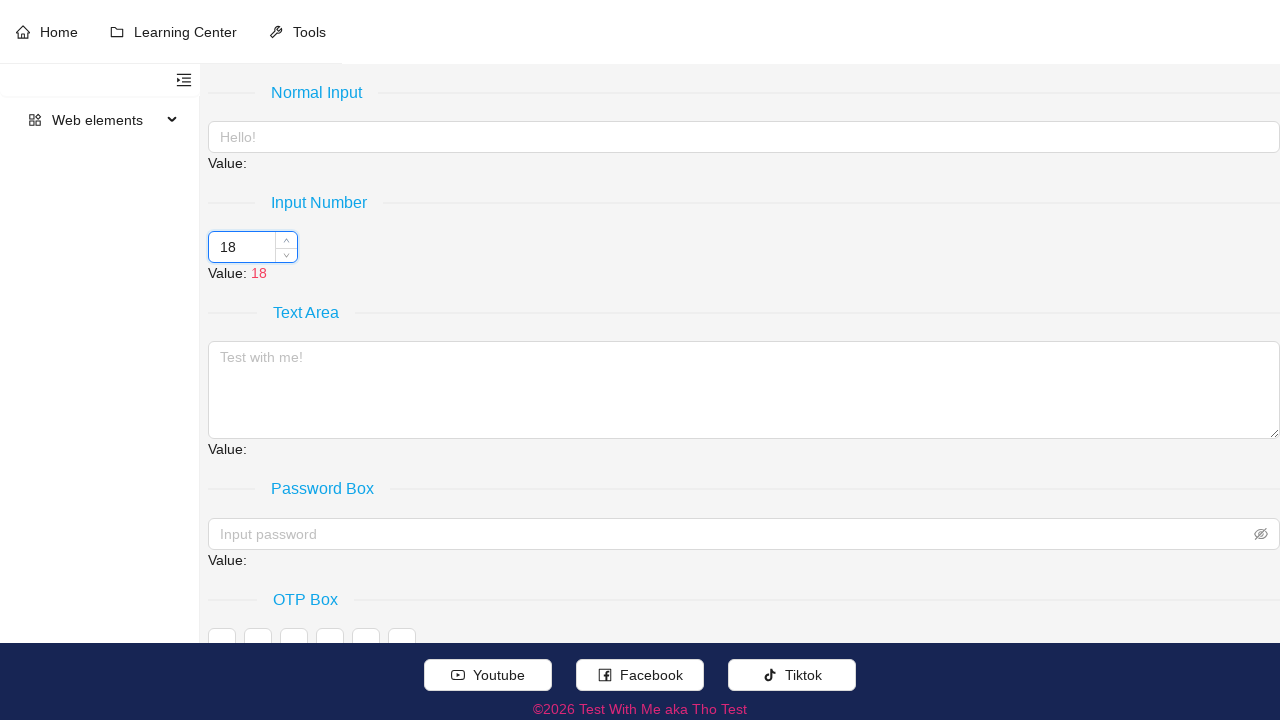

Clicked increase value button (iteration 4/5) at (286, 241) on xpath=//span[@aria-label = 'Increase Value']
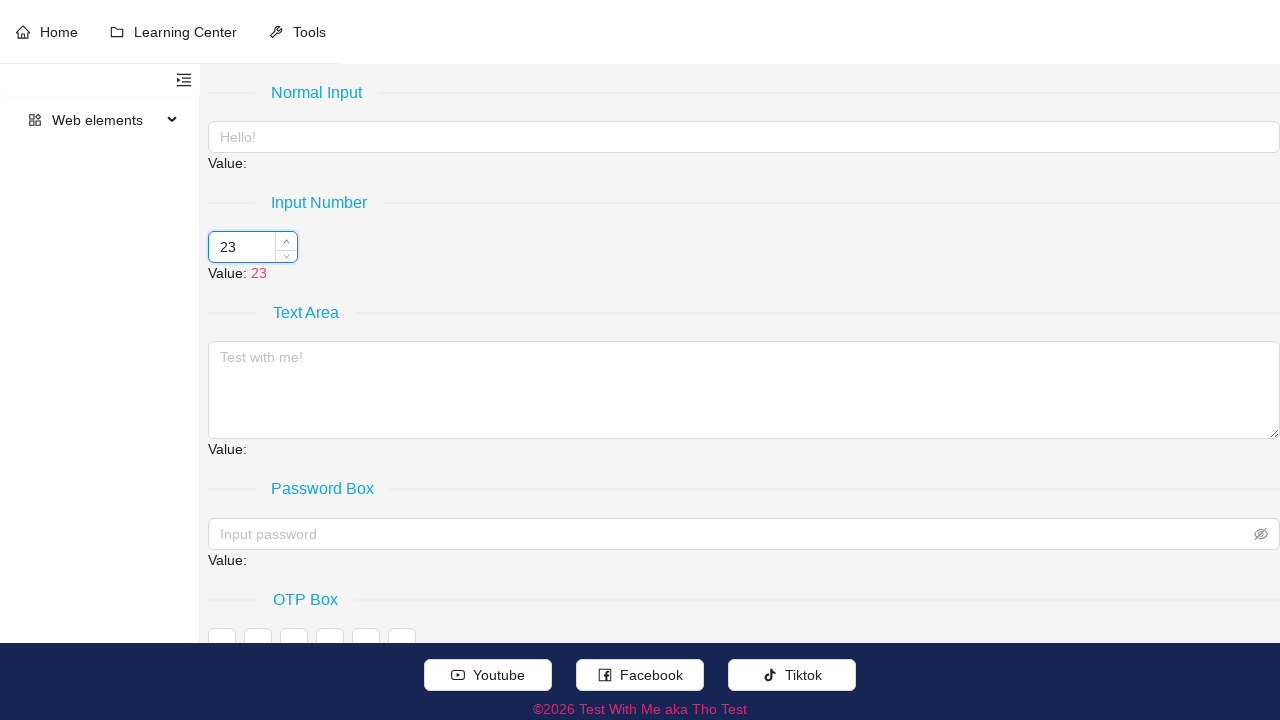

Clicked input number field (iteration 5/5 for increase) at (253, 247) on xpath=//div[@role = 'separator' and normalize-space(.//text()) = 'Input Number']
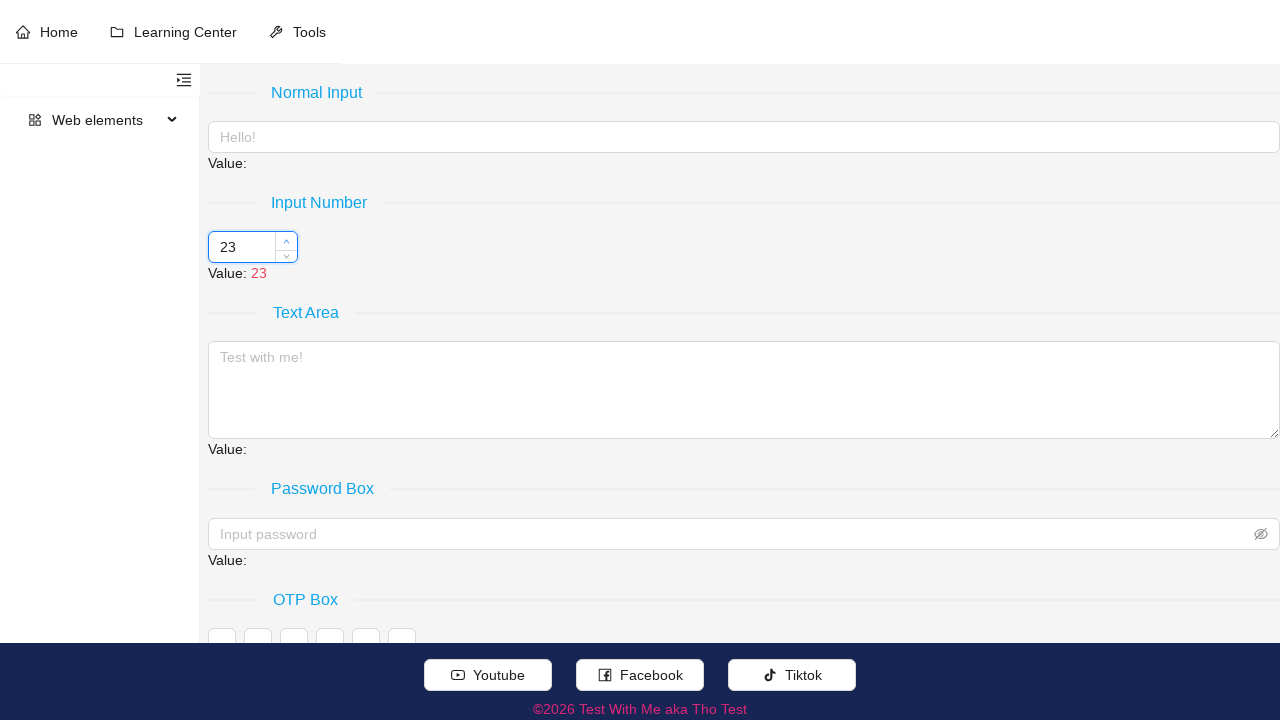

Hovered over increase value button (iteration 5/5) at (286, 240) on xpath=//span[@aria-label = 'Increase Value']
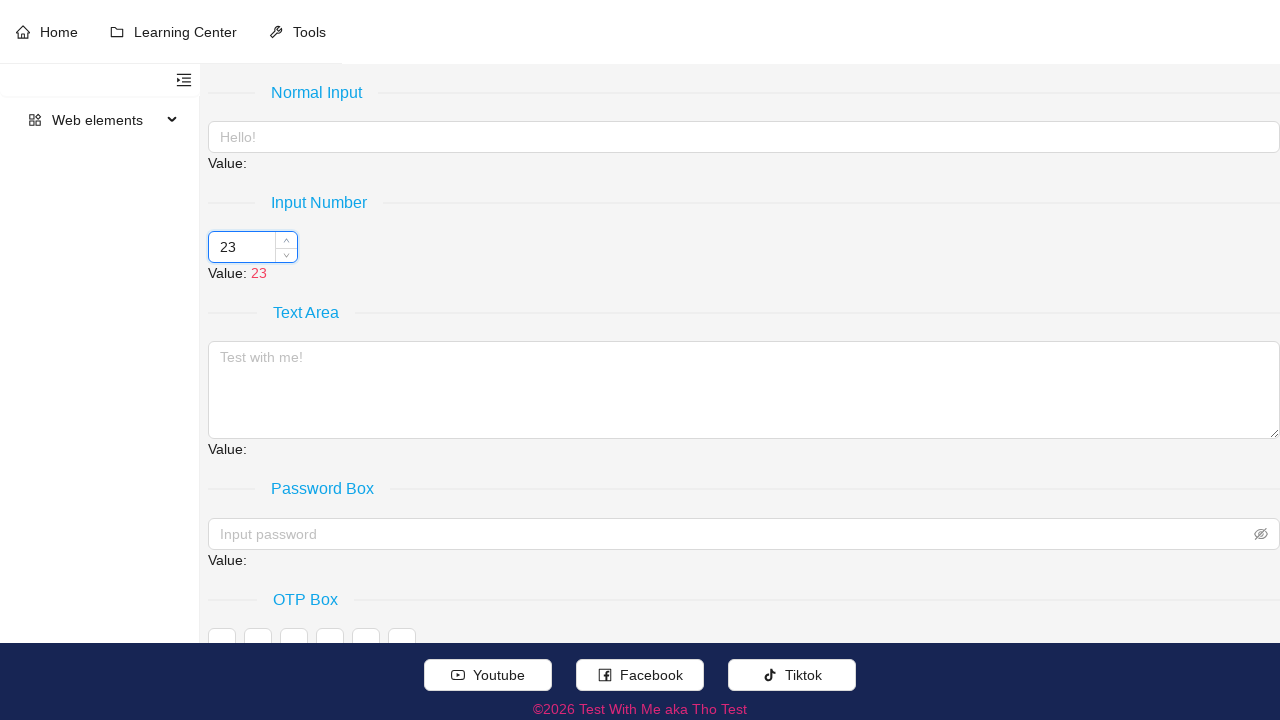

Clicked increase value button (iteration 5/5) at (286, 241) on xpath=//span[@aria-label = 'Increase Value']
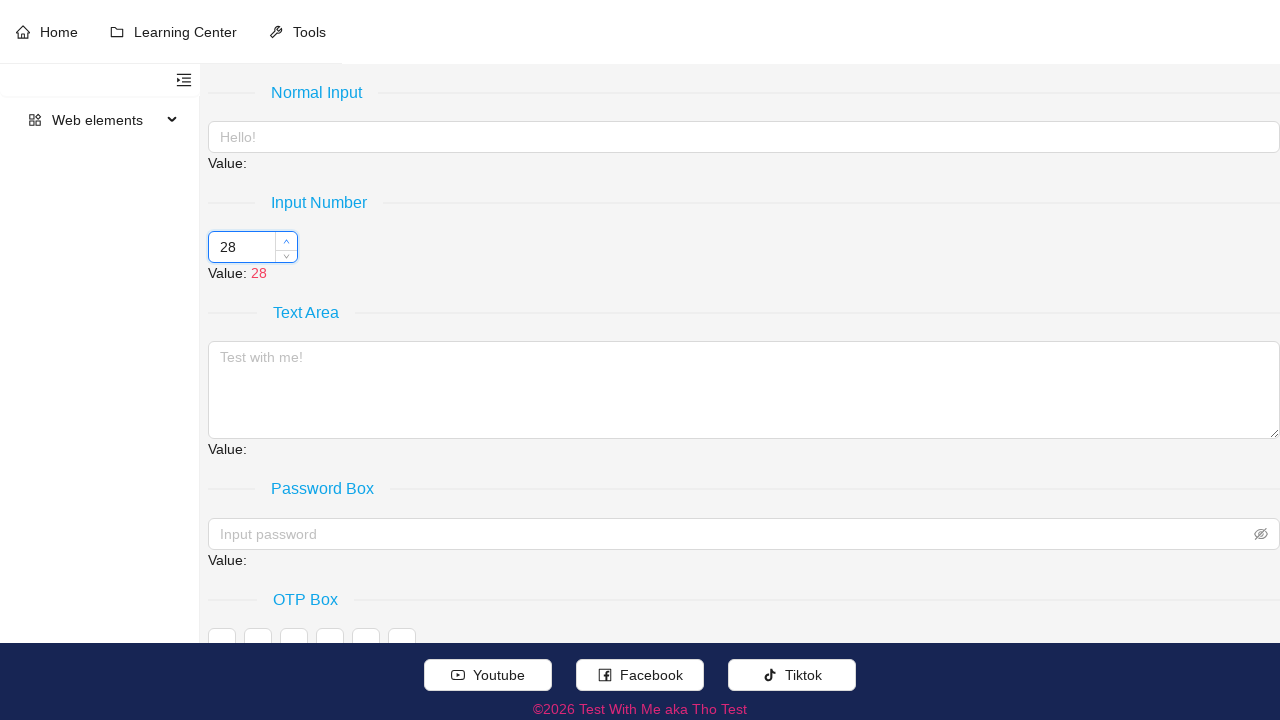

Clicked input number field (iteration 1/5 for decrease) at (253, 247) on xpath=//div[@role = 'separator' and normalize-space(.//text()) = 'Input Number']
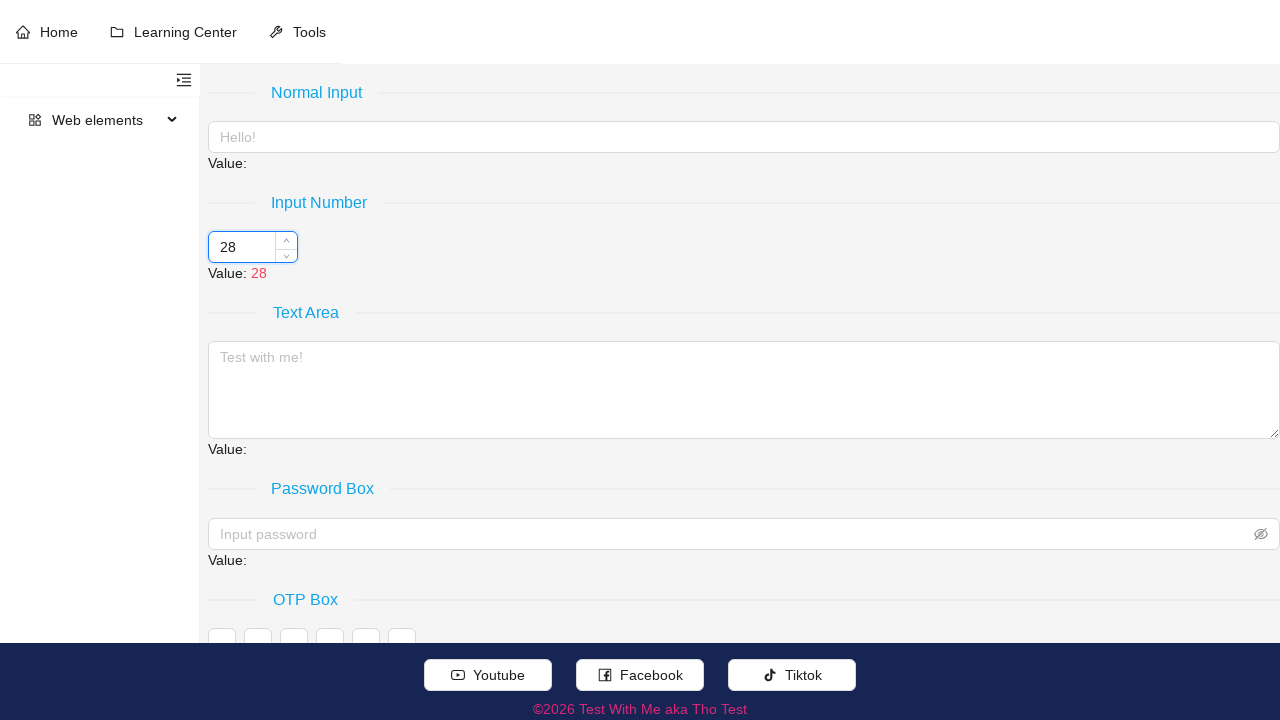

Hovered over decrease value button (iteration 1/5) at (286, 255) on xpath=//span[@aria-label = 'Decrease Value']
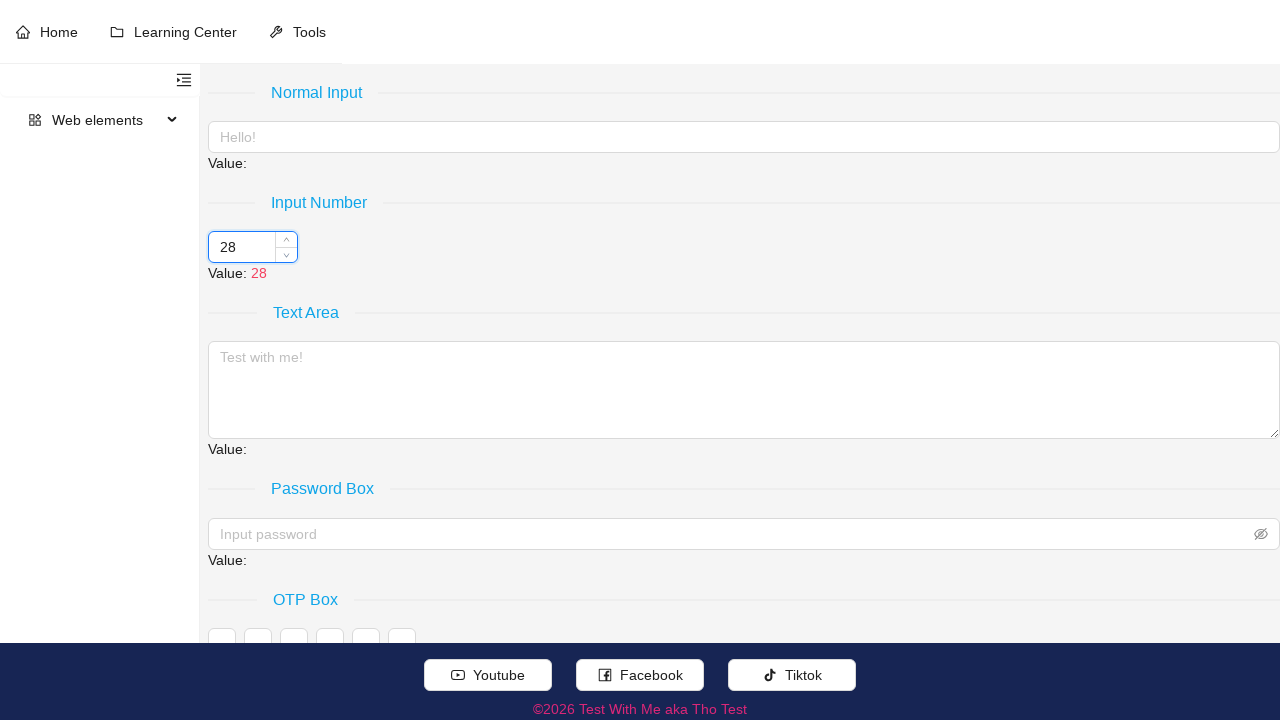

Clicked decrease value button (iteration 1/5) at (286, 253) on xpath=//span[@aria-label = 'Decrease Value']
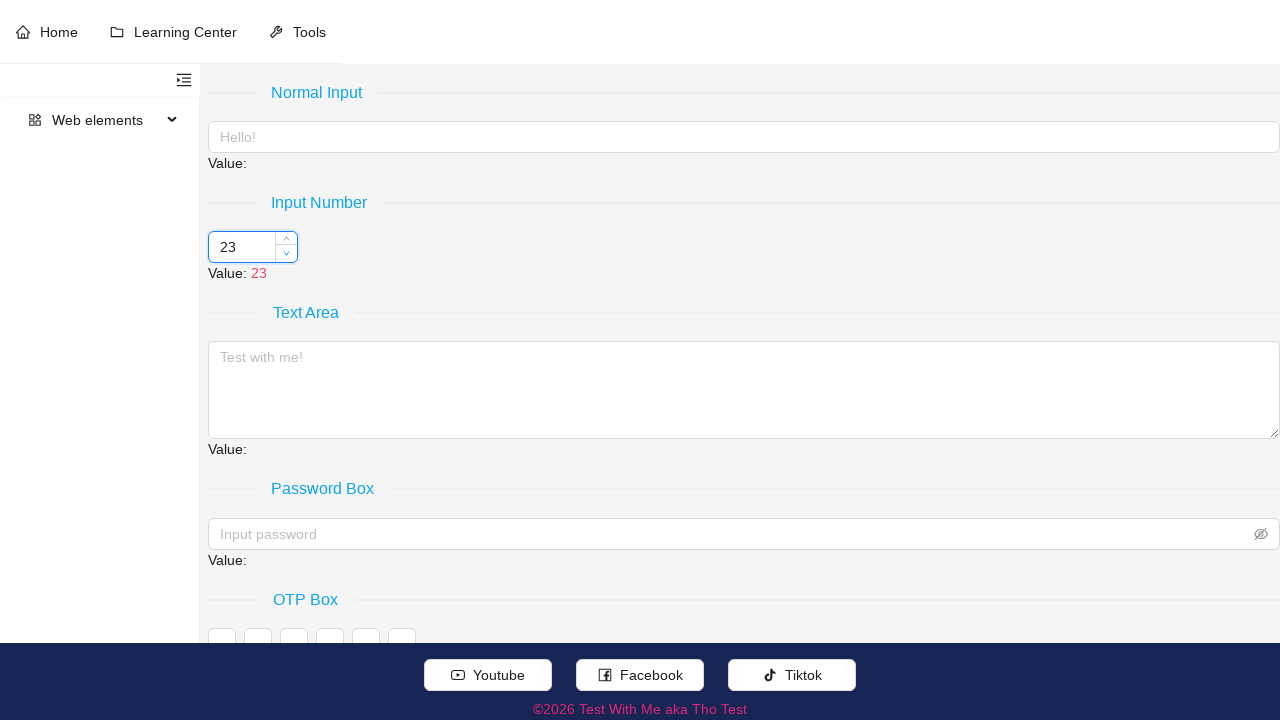

Clicked input number field (iteration 2/5 for decrease) at (253, 247) on xpath=//div[@role = 'separator' and normalize-space(.//text()) = 'Input Number']
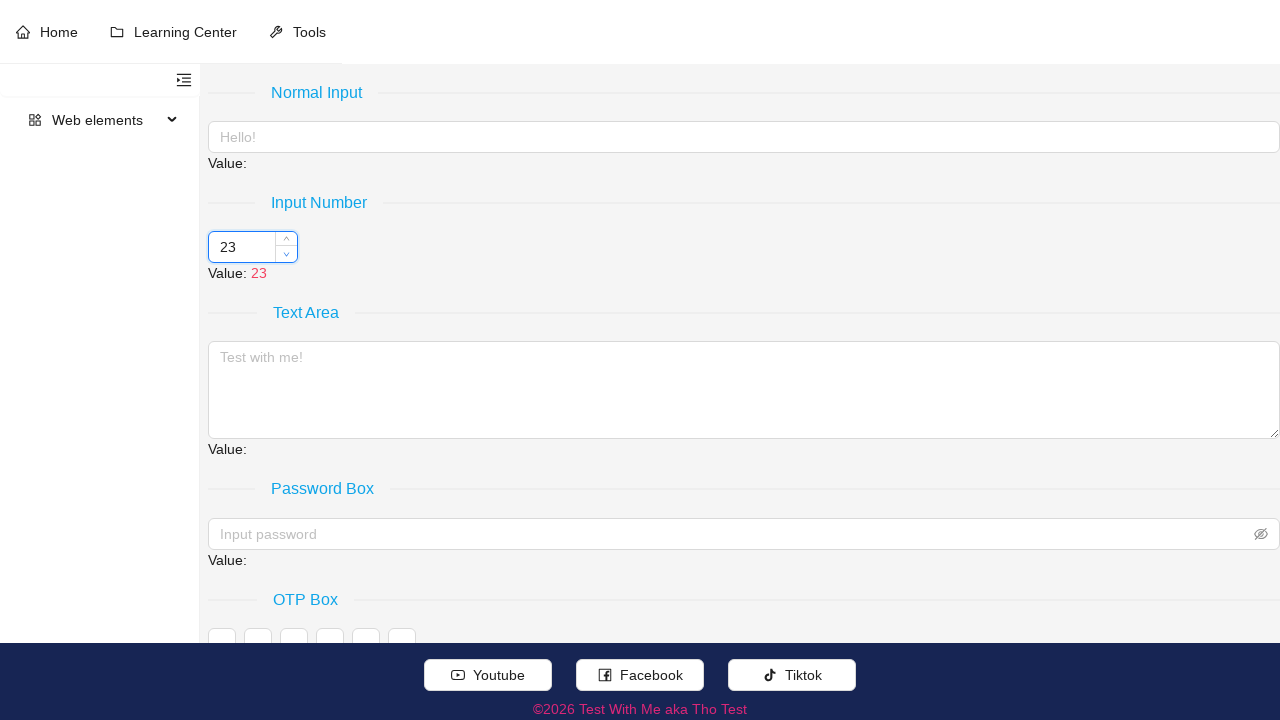

Hovered over decrease value button (iteration 2/5) at (286, 255) on xpath=//span[@aria-label = 'Decrease Value']
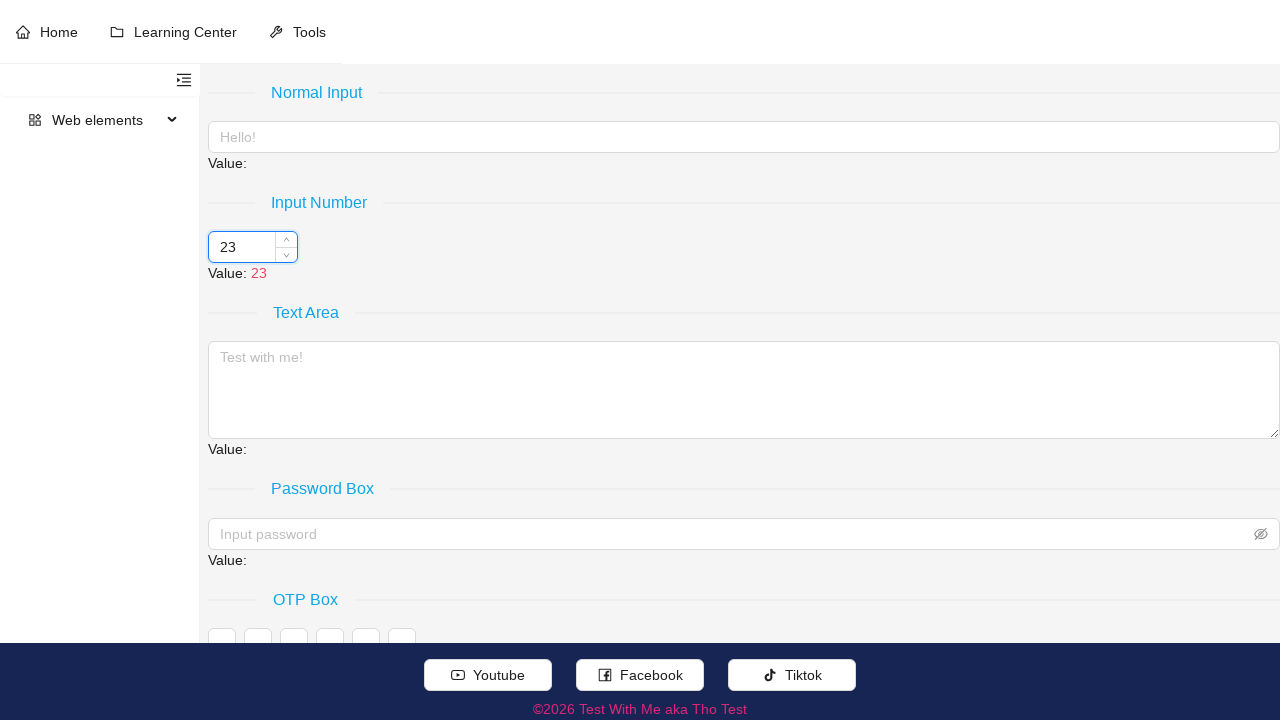

Clicked decrease value button (iteration 2/5) at (286, 253) on xpath=//span[@aria-label = 'Decrease Value']
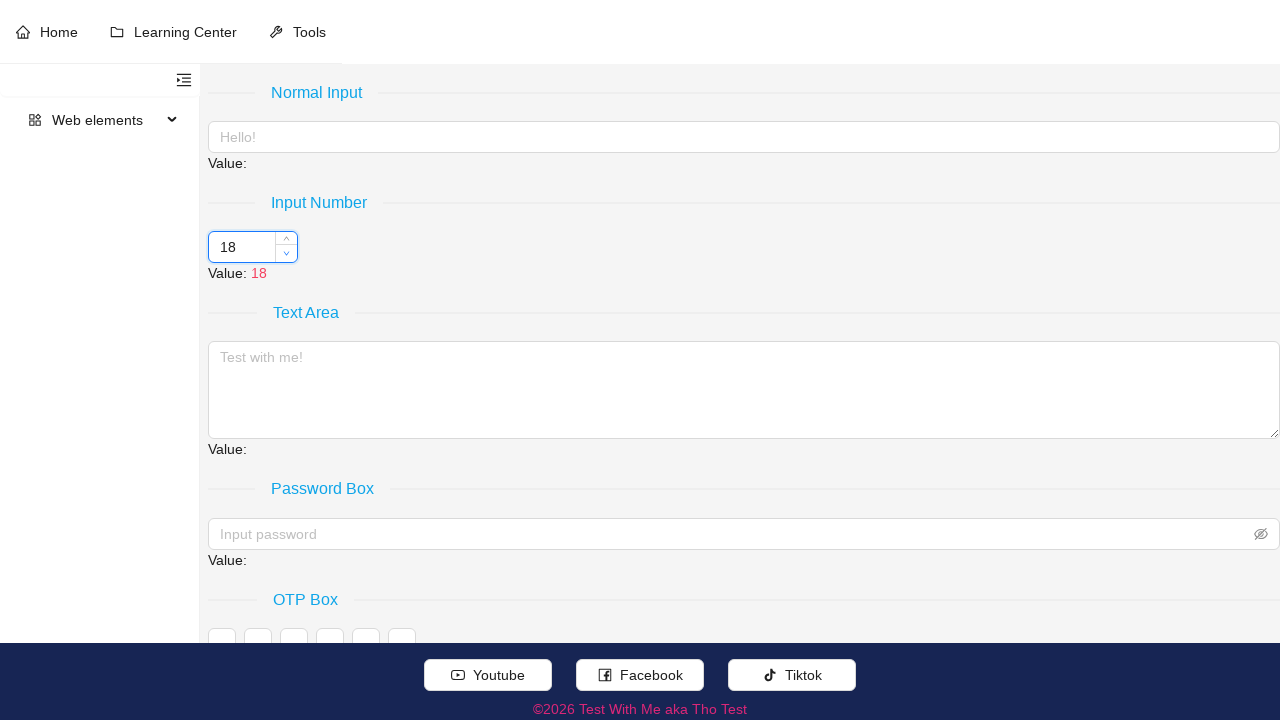

Clicked input number field (iteration 3/5 for decrease) at (253, 247) on xpath=//div[@role = 'separator' and normalize-space(.//text()) = 'Input Number']
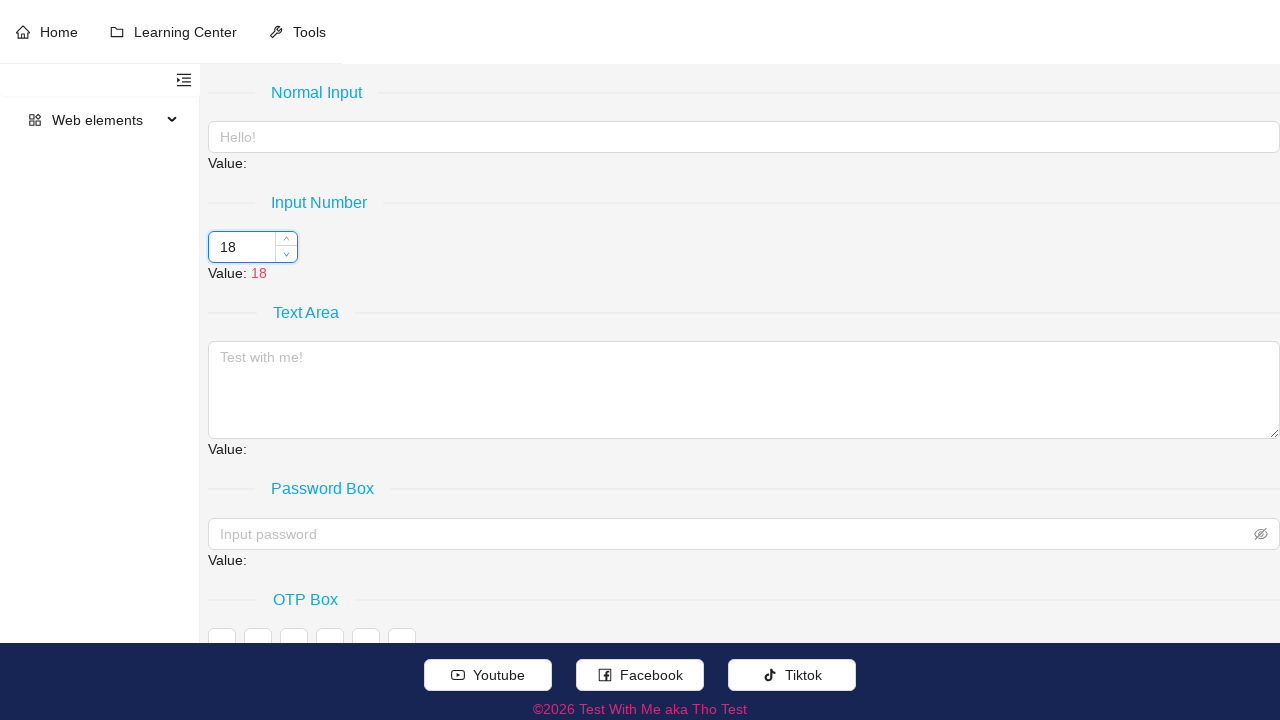

Hovered over decrease value button (iteration 3/5) at (286, 255) on xpath=//span[@aria-label = 'Decrease Value']
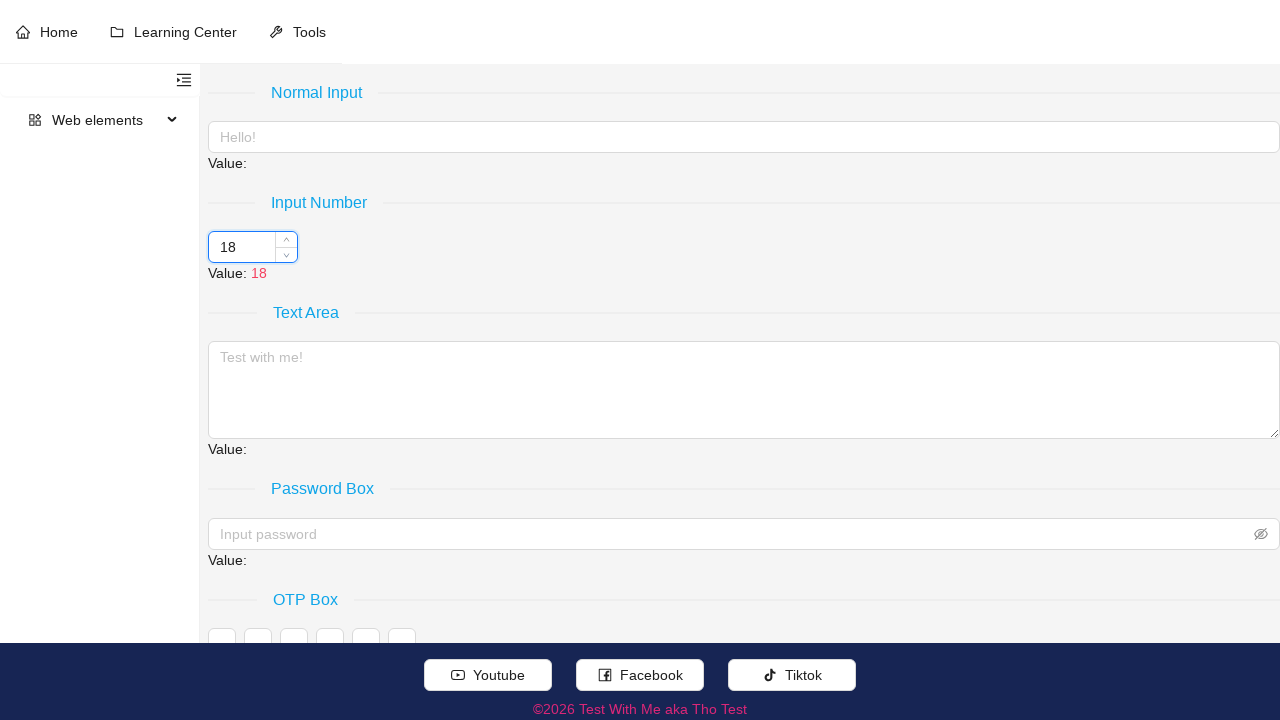

Clicked decrease value button (iteration 3/5) at (286, 253) on xpath=//span[@aria-label = 'Decrease Value']
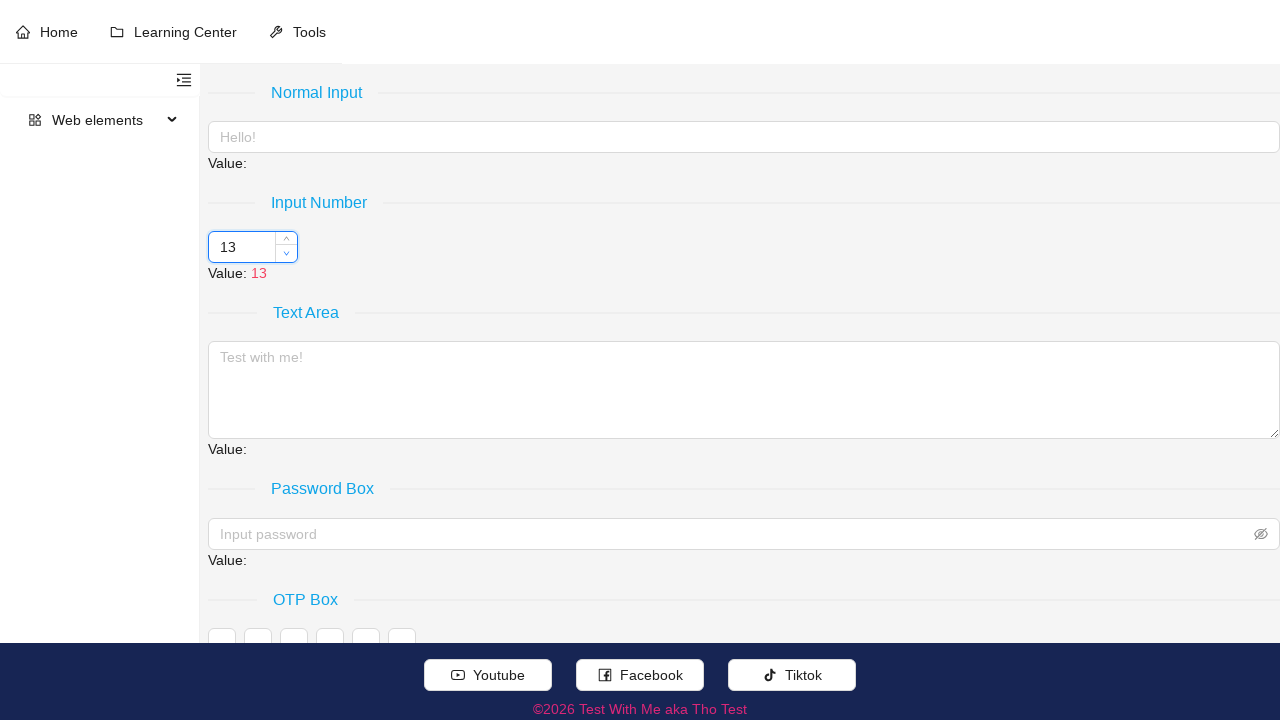

Clicked input number field (iteration 4/5 for decrease) at (253, 247) on xpath=//div[@role = 'separator' and normalize-space(.//text()) = 'Input Number']
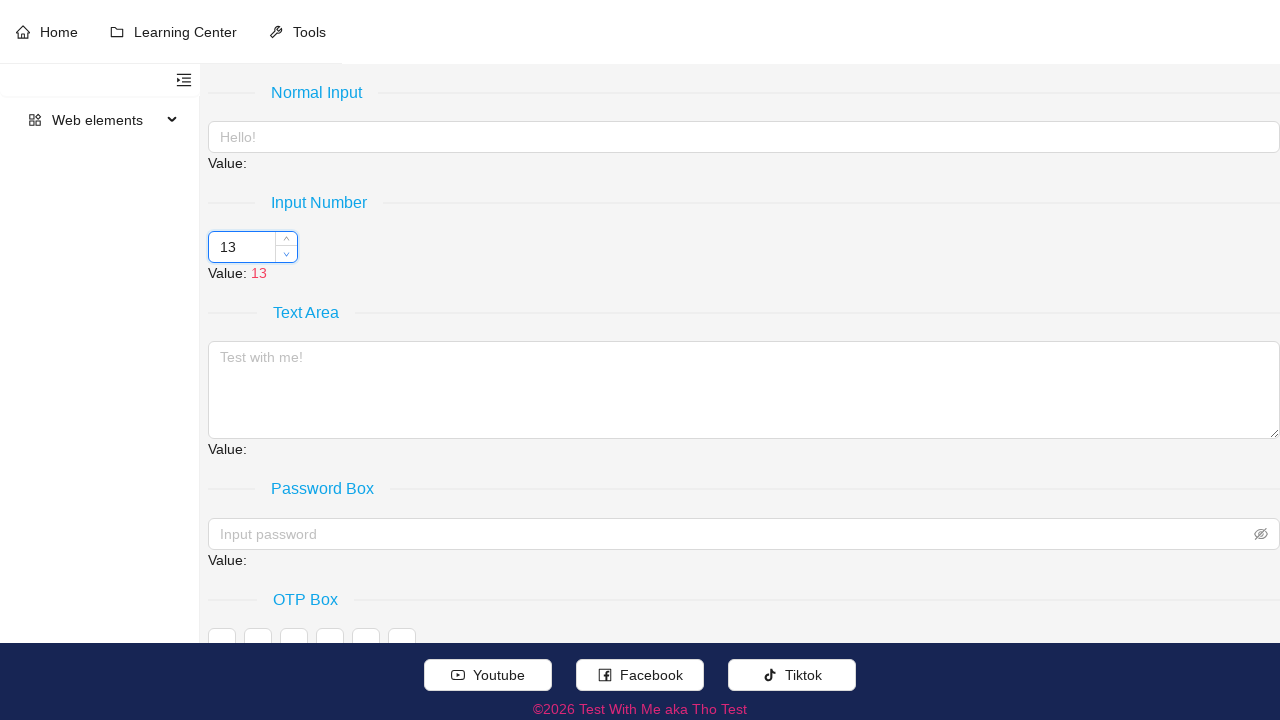

Hovered over decrease value button (iteration 4/5) at (286, 255) on xpath=//span[@aria-label = 'Decrease Value']
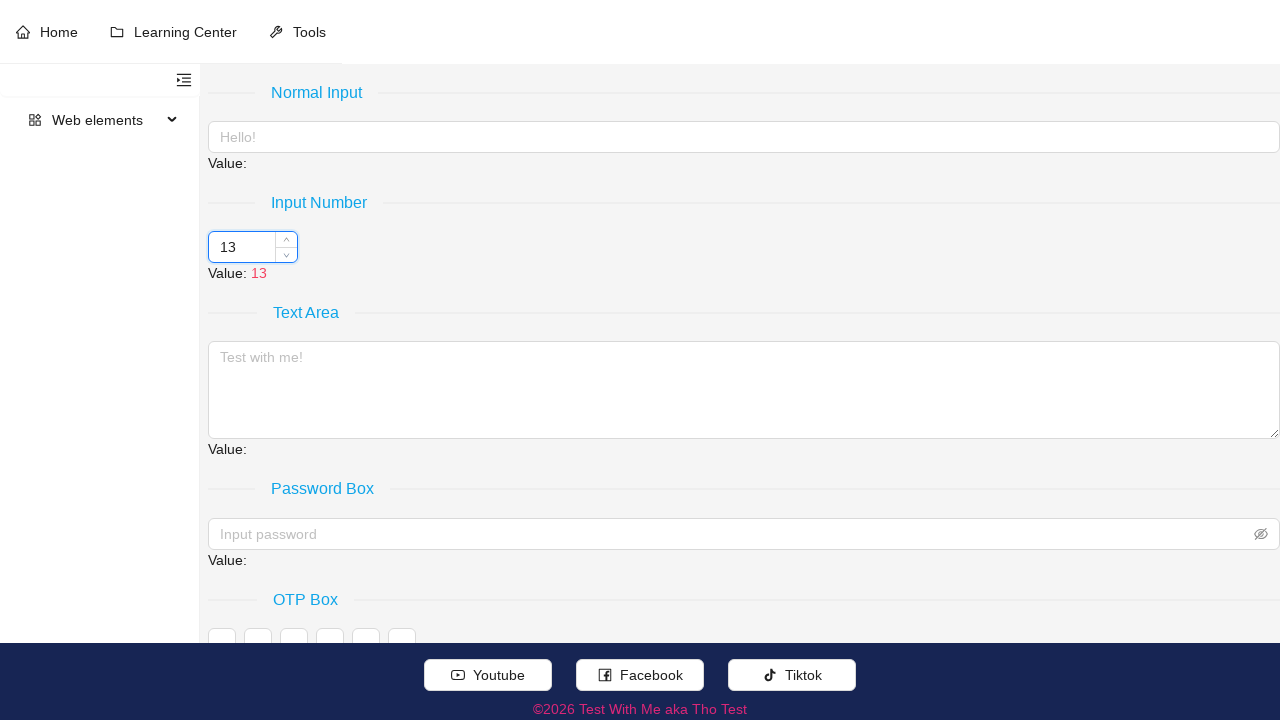

Clicked decrease value button (iteration 4/5) at (286, 253) on xpath=//span[@aria-label = 'Decrease Value']
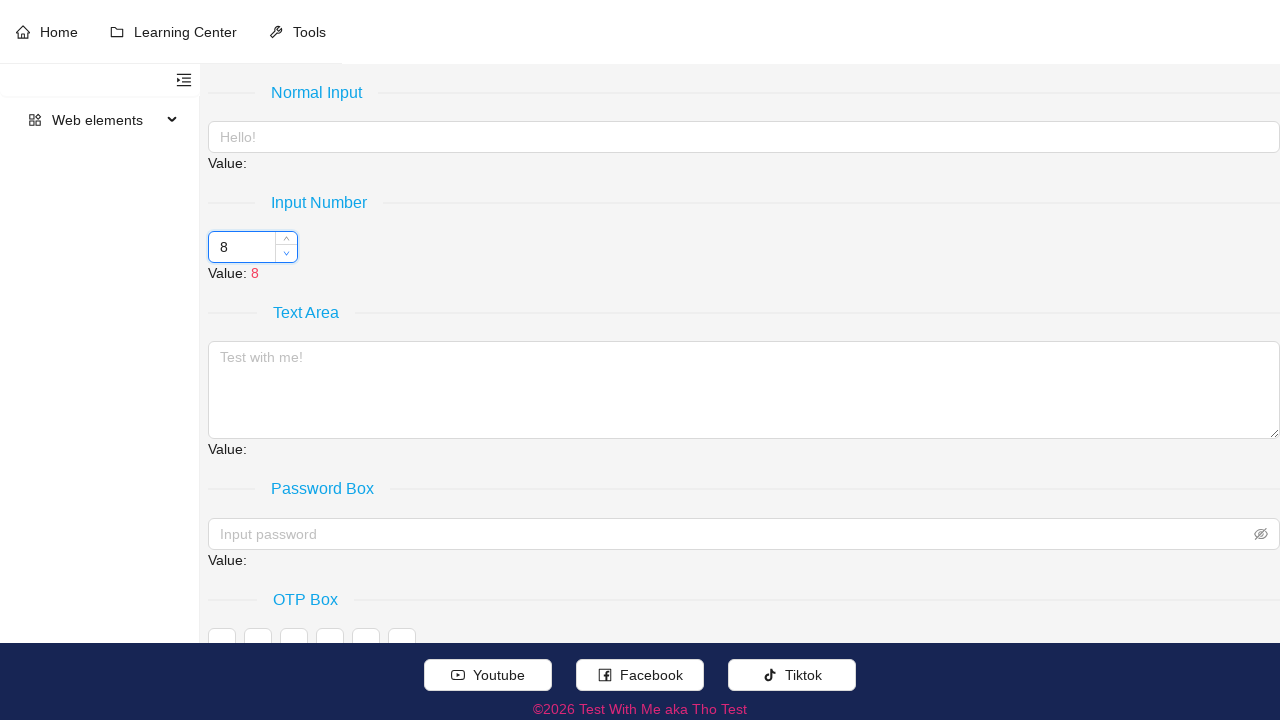

Clicked input number field (iteration 5/5 for decrease) at (253, 247) on xpath=//div[@role = 'separator' and normalize-space(.//text()) = 'Input Number']
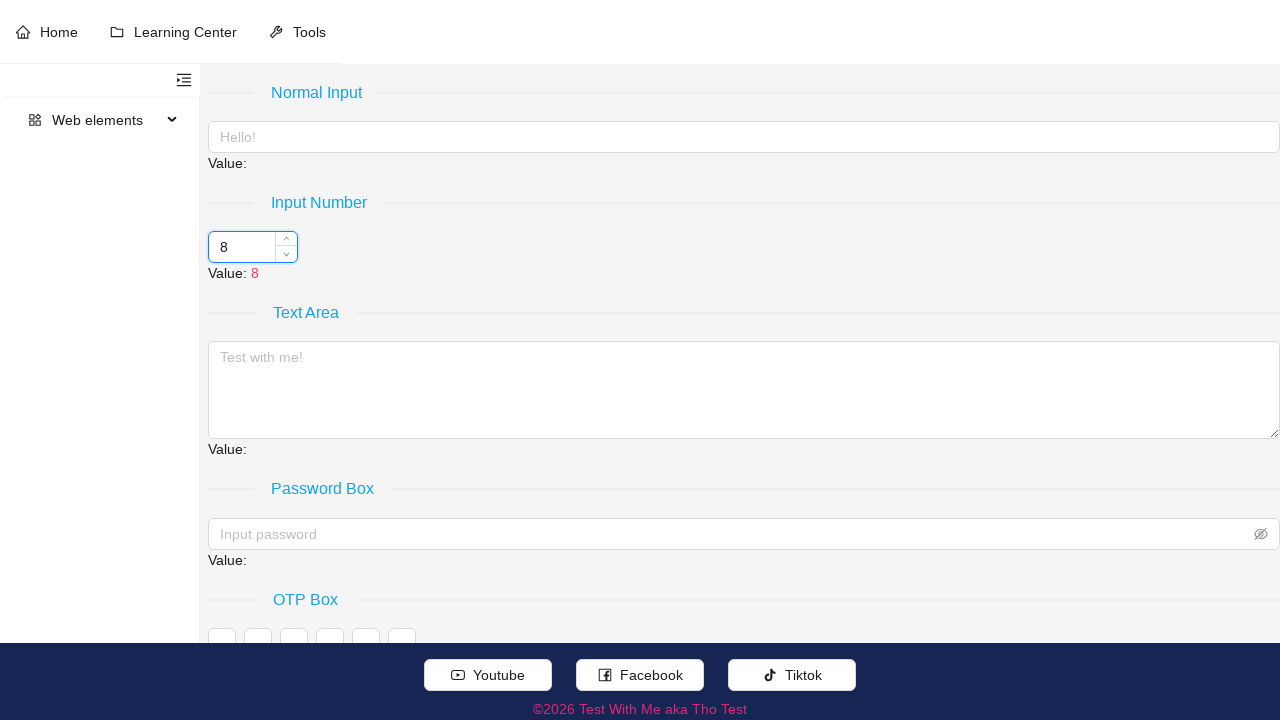

Hovered over decrease value button (iteration 5/5) at (286, 255) on xpath=//span[@aria-label = 'Decrease Value']
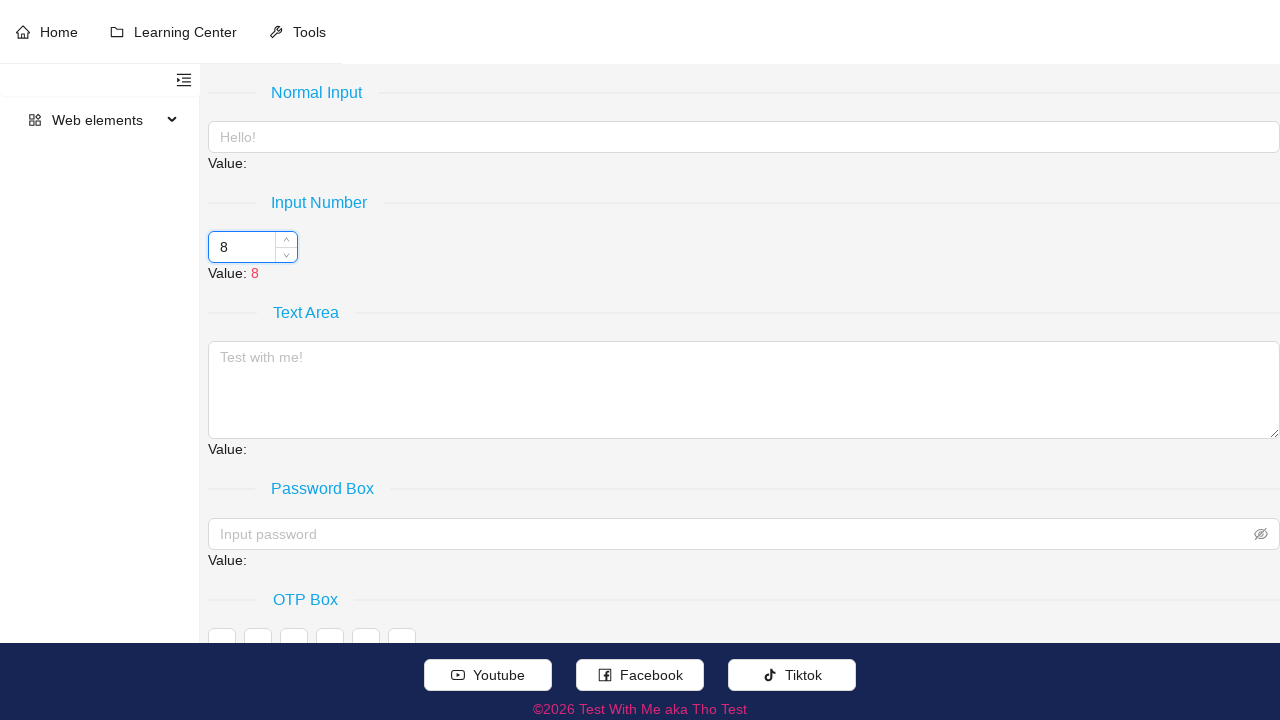

Clicked decrease value button (iteration 5/5) at (286, 253) on xpath=//span[@aria-label = 'Decrease Value']
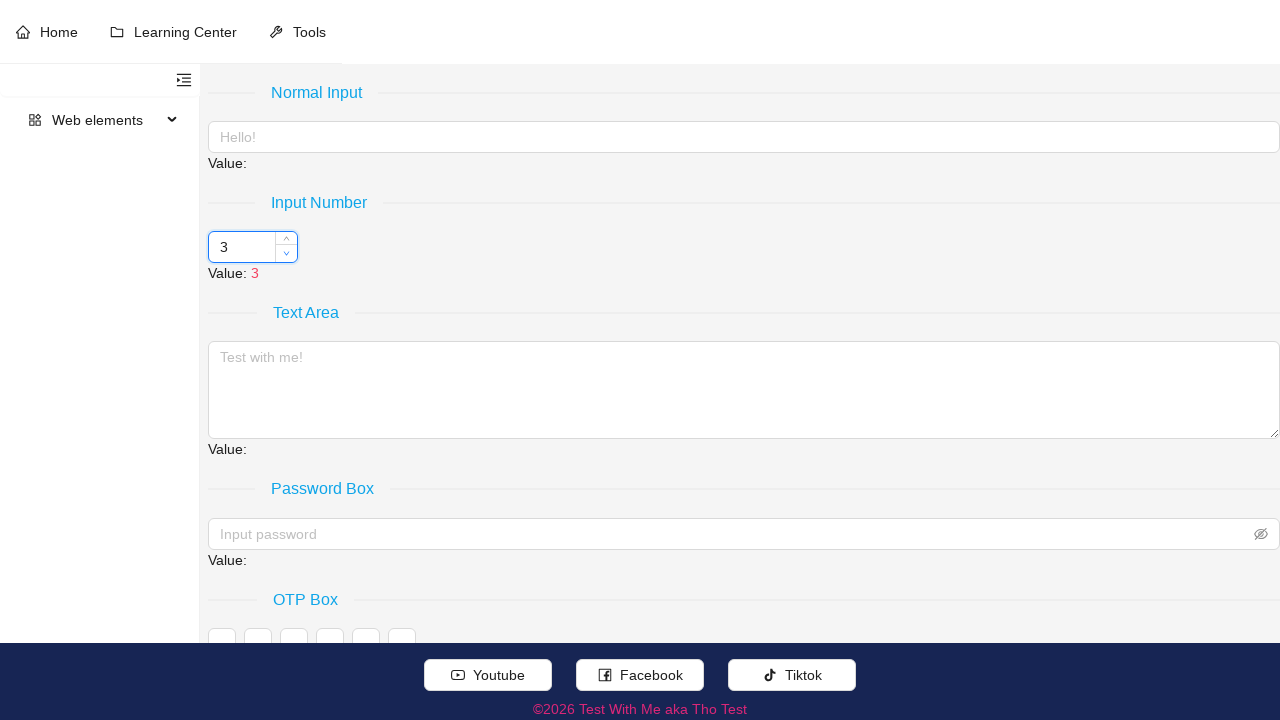

Located the final value display element
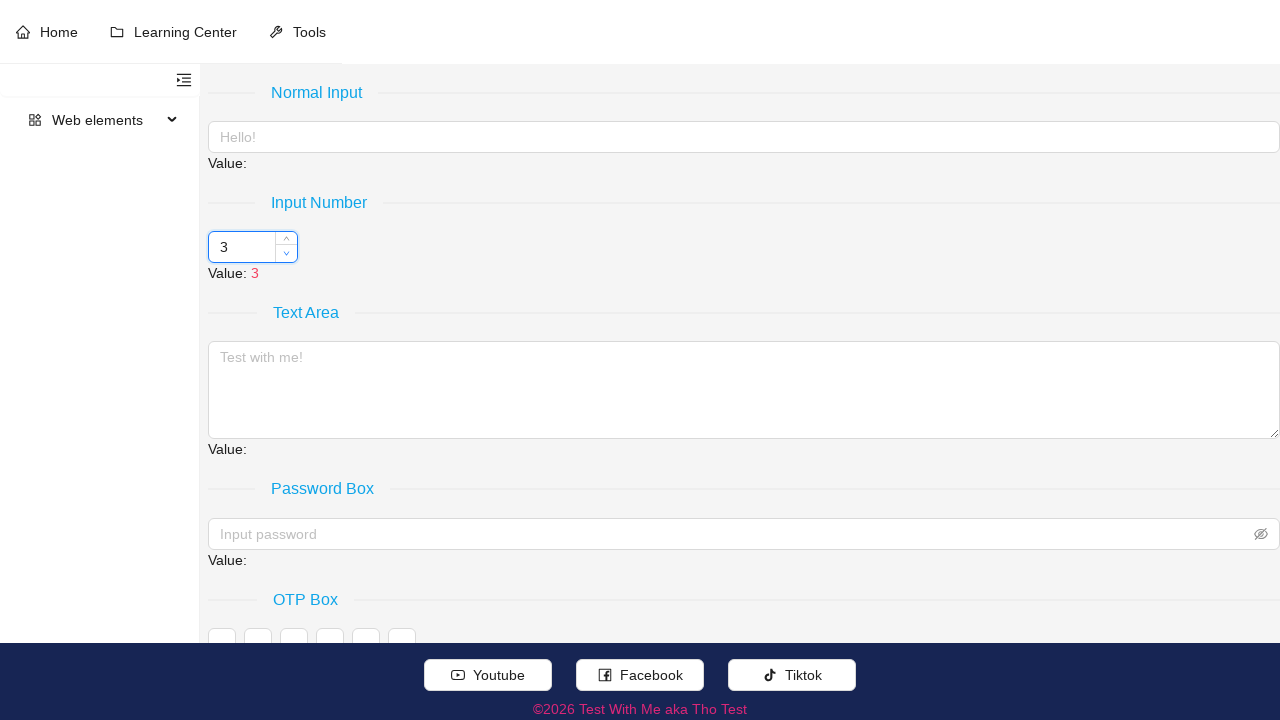

Final value display element is visible
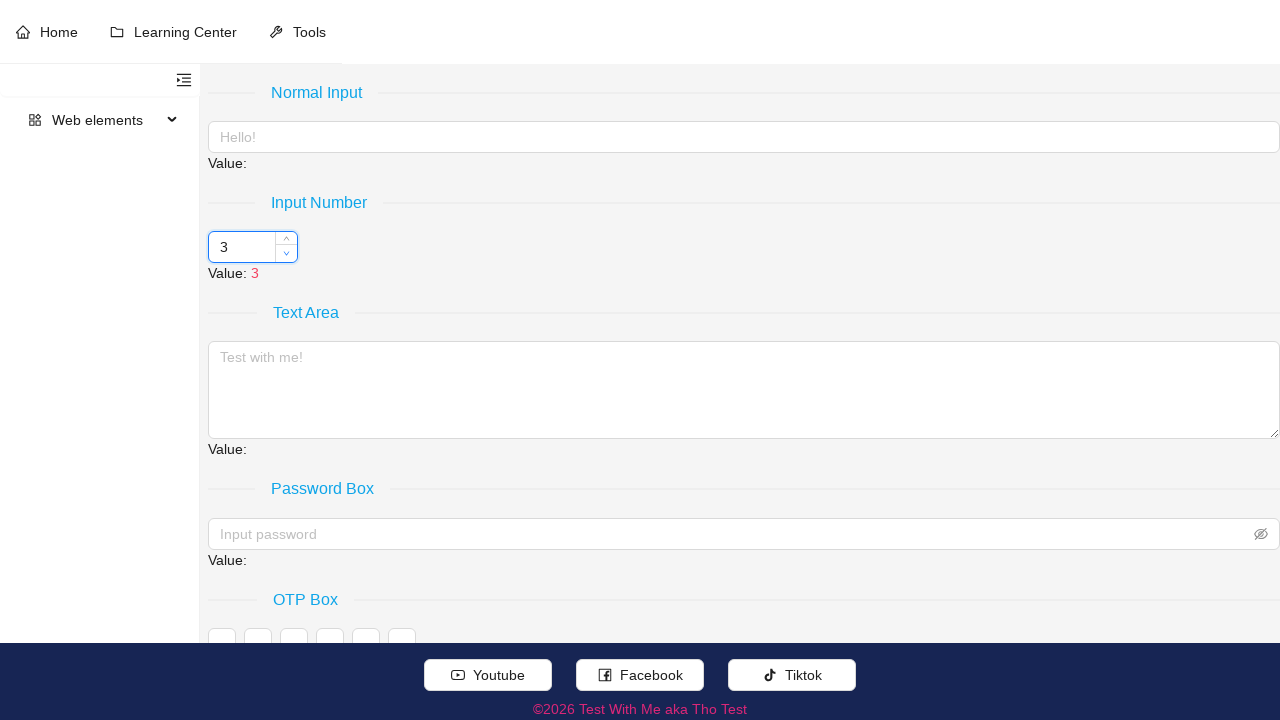

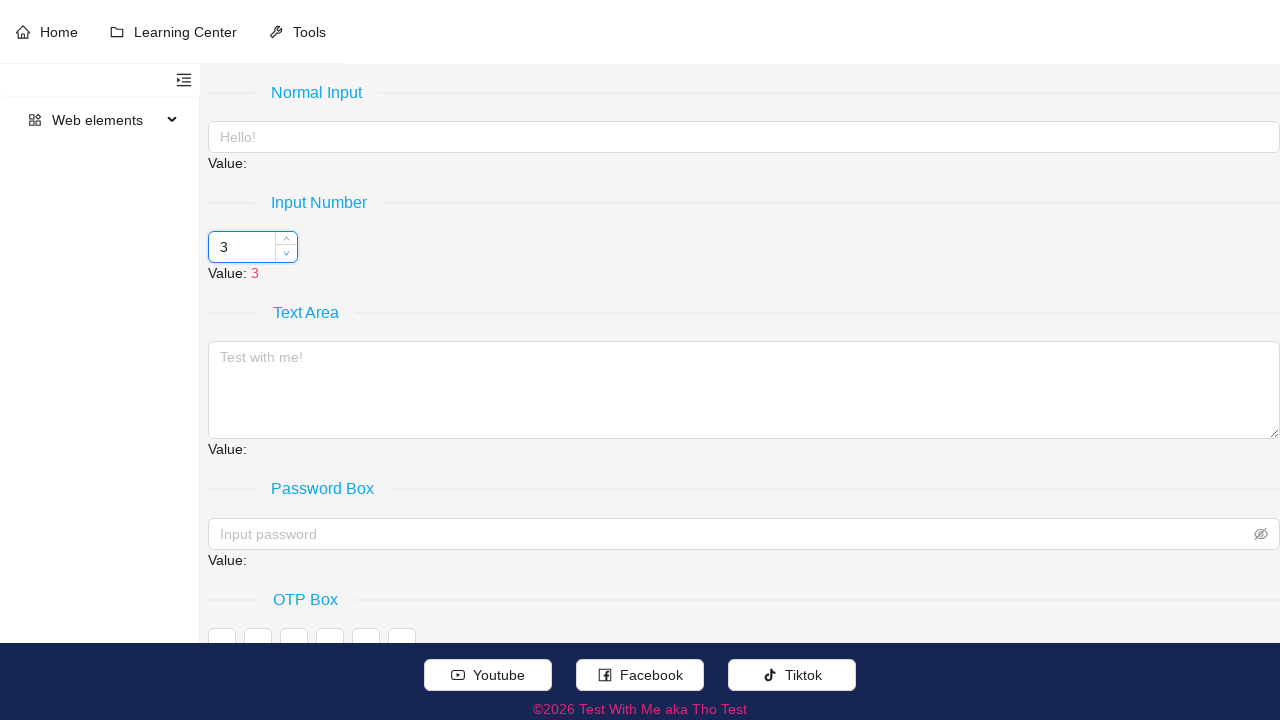